Tests the Playwright homepage by verifying the page title contains "Playwright", checking that the "Get Started" link has the correct href attribute, clicking it, and verifying the URL contains "intro".

Starting URL: https://playwright.dev/

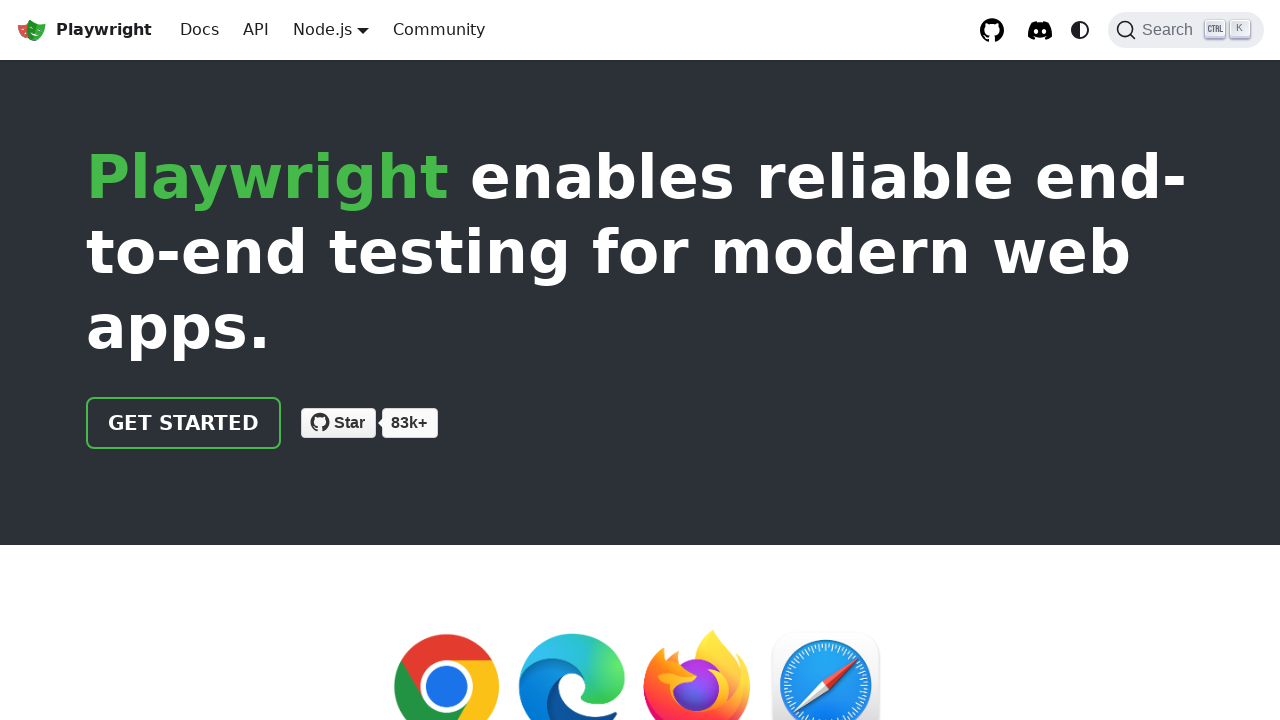

Verified page title contains 'Playwright'
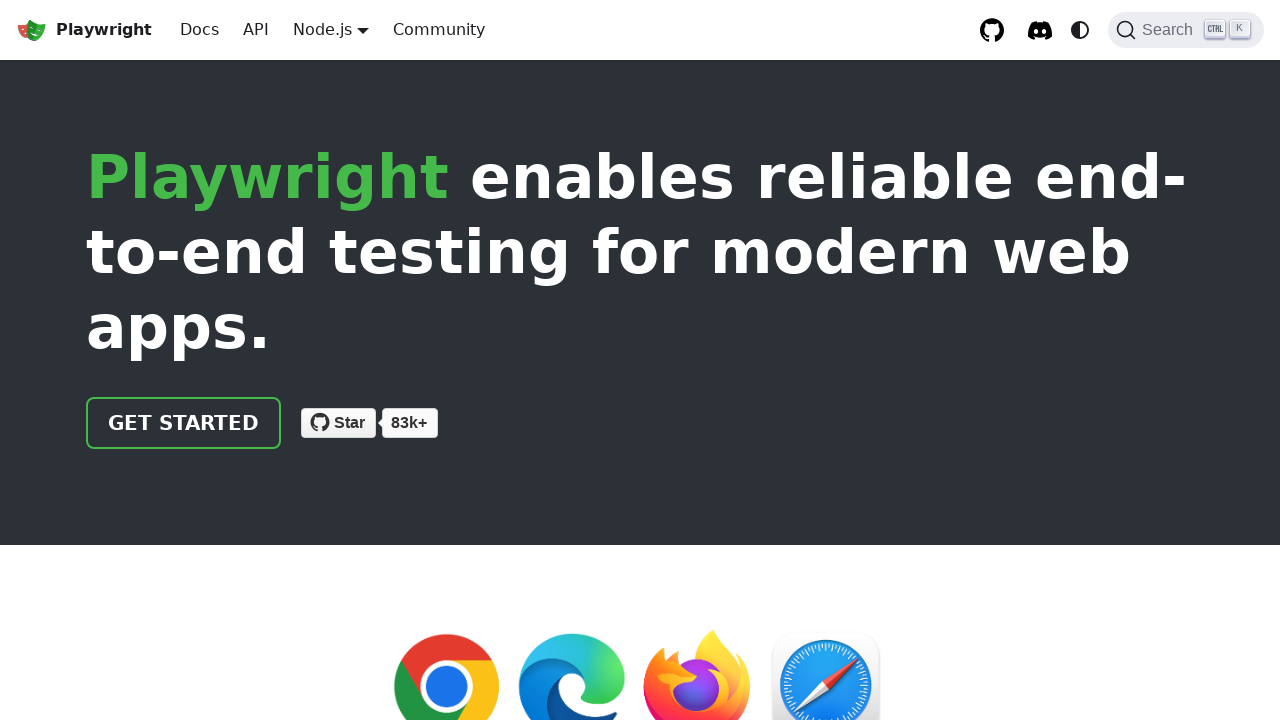

Located the 'Get Started' link
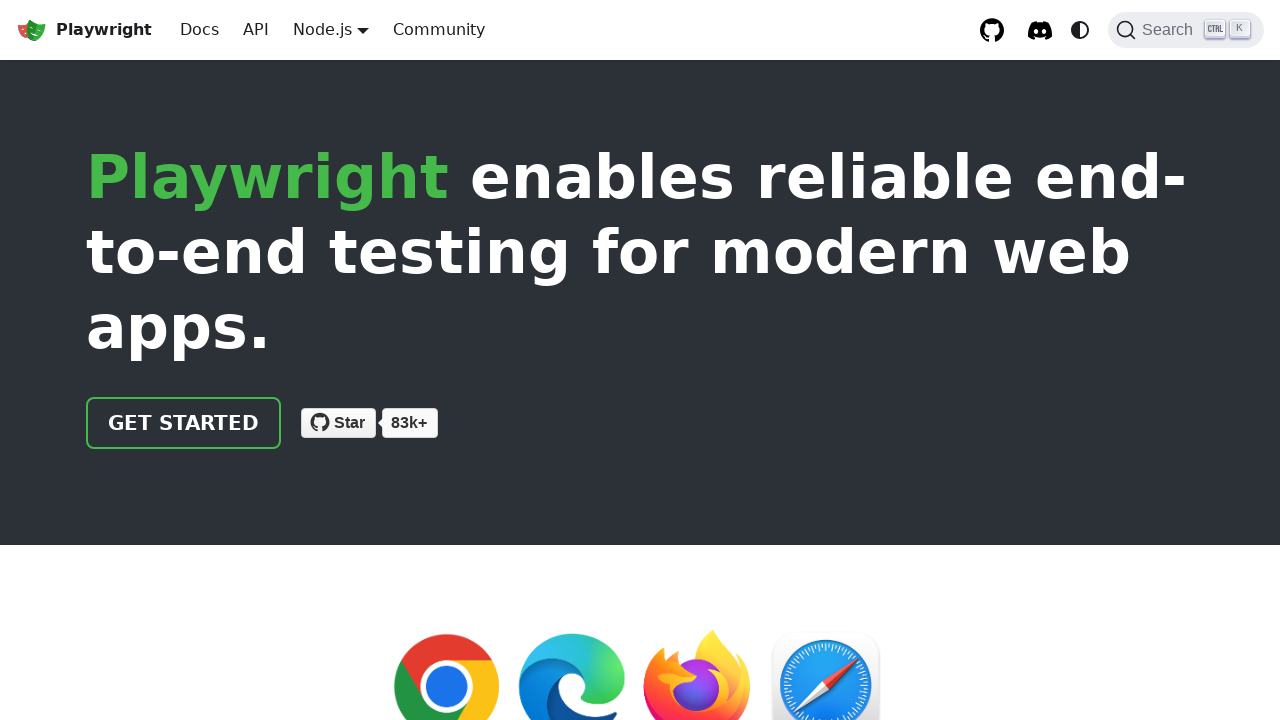

Verified 'Get Started' link has correct href attribute '/docs/intro'
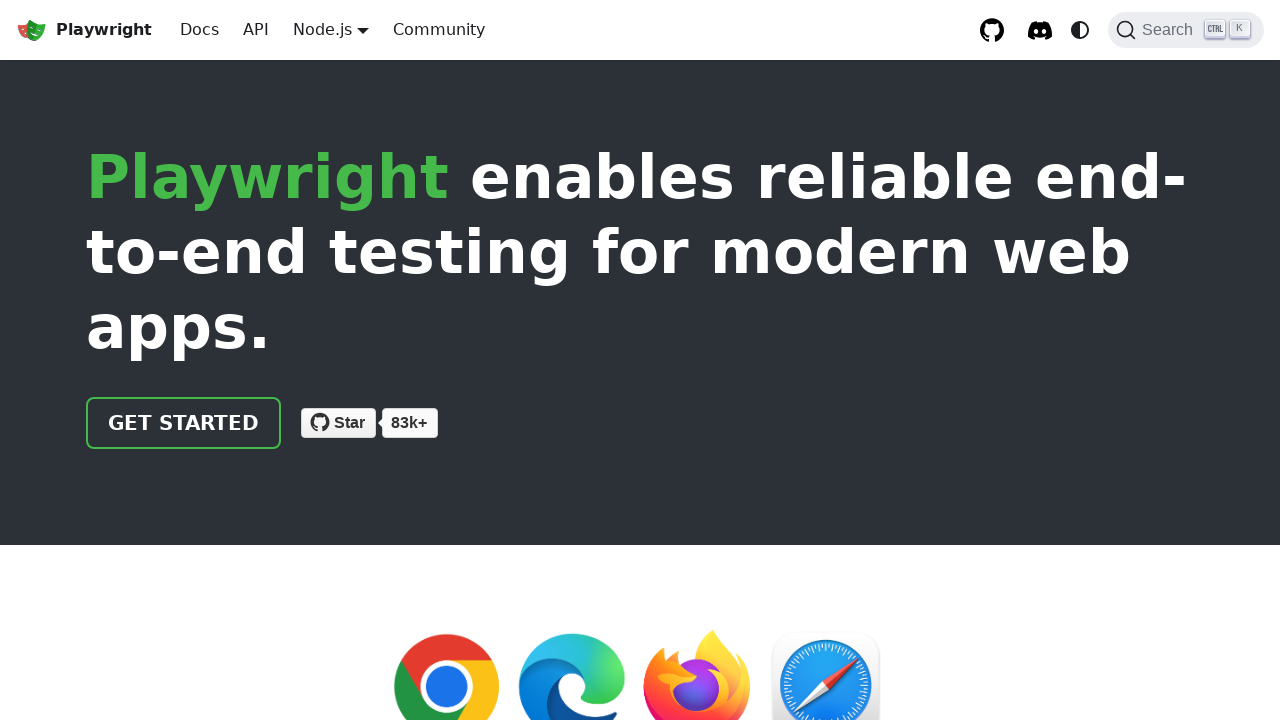

Clicked the 'Get Started' link at (184, 423) on text=Get Started
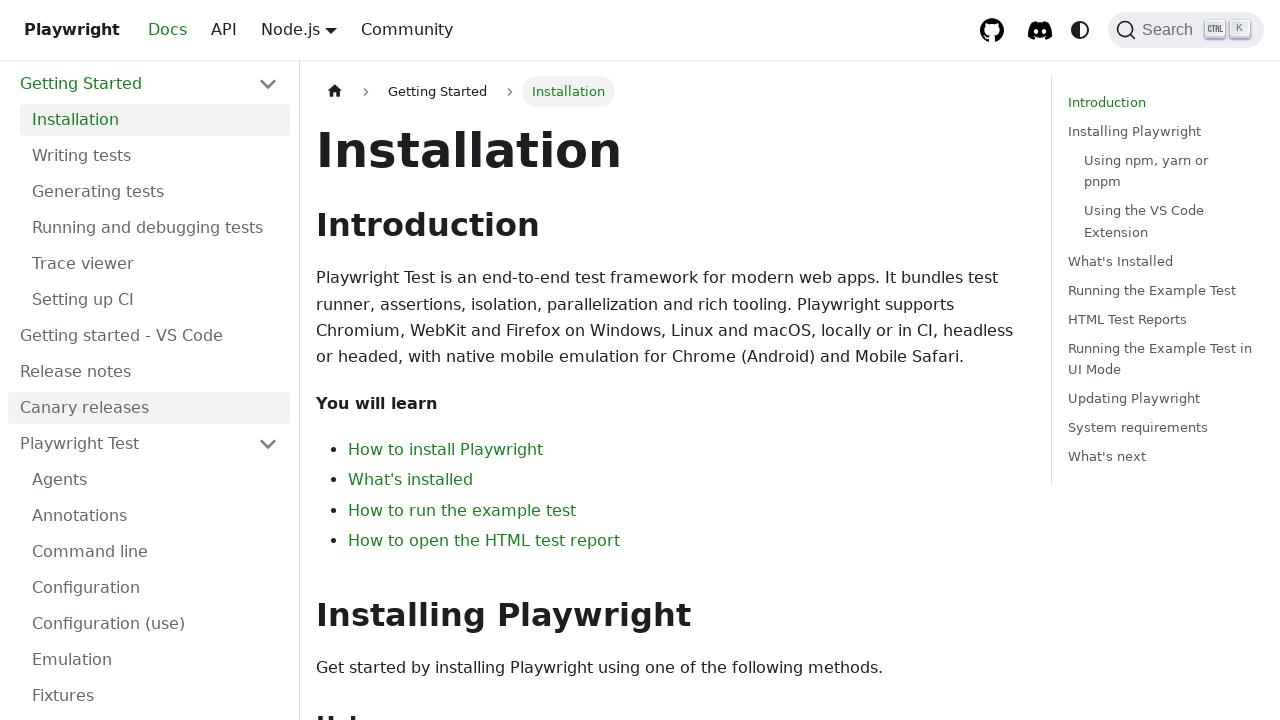

Verified URL contains 'intro'
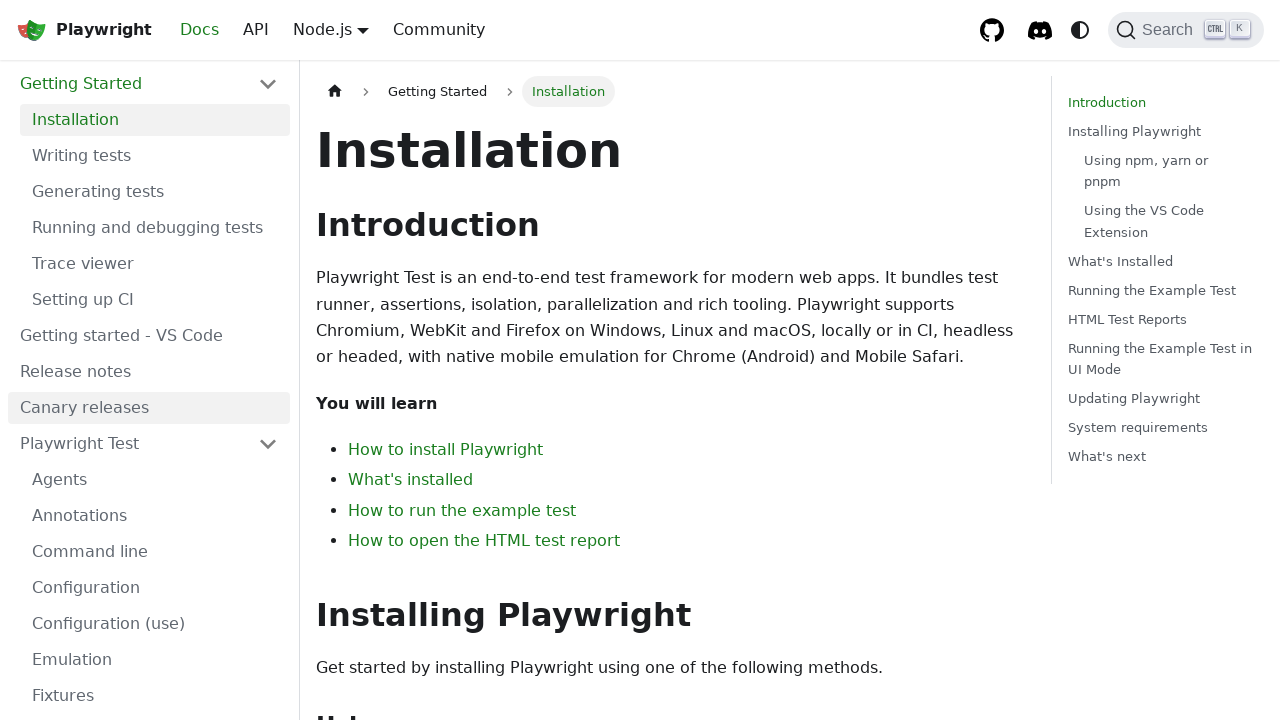

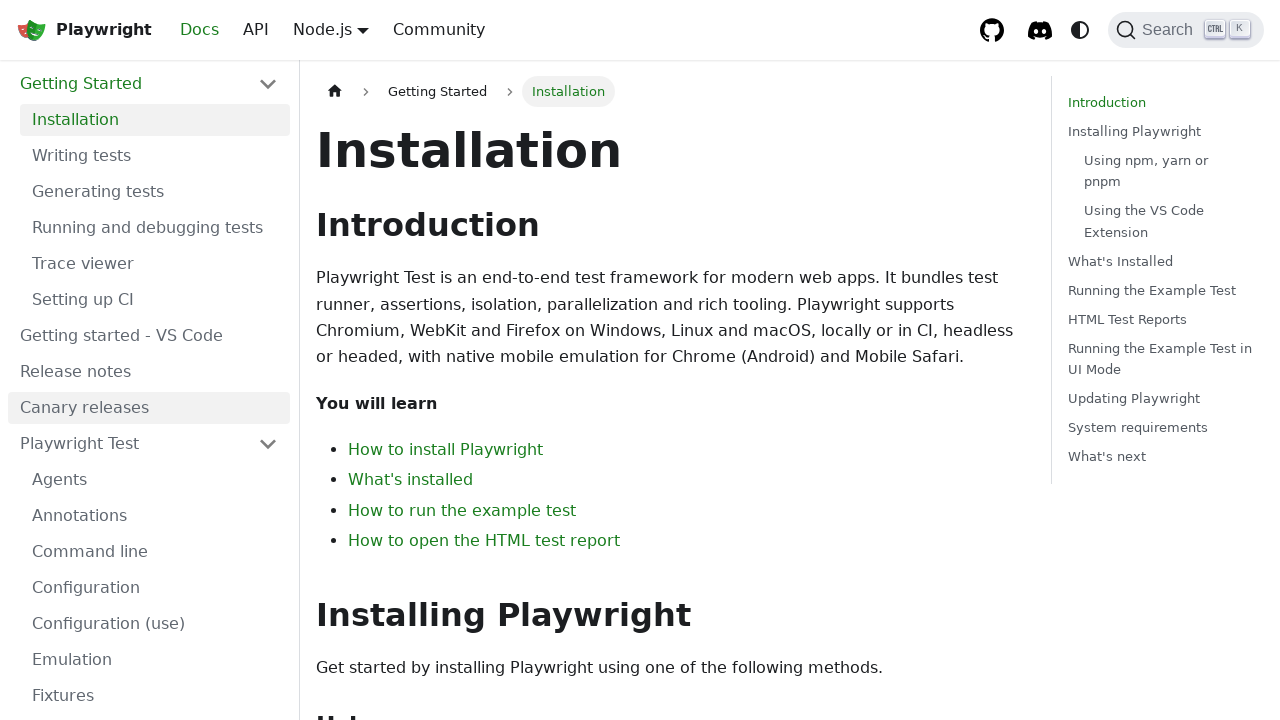